Selects "Option 2" from the dropdown by its value attribute and verifies the selection was successful.

Starting URL: https://the-internet.herokuapp.com/dropdown

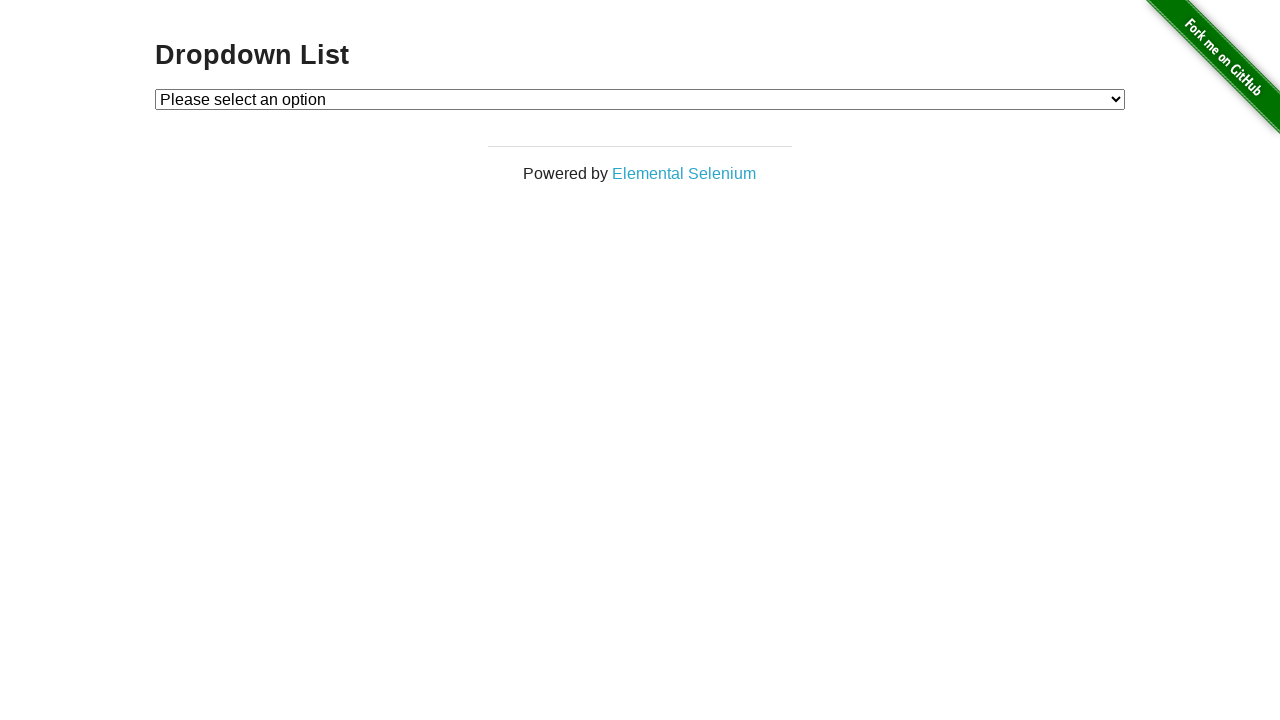

Navigated to dropdown page
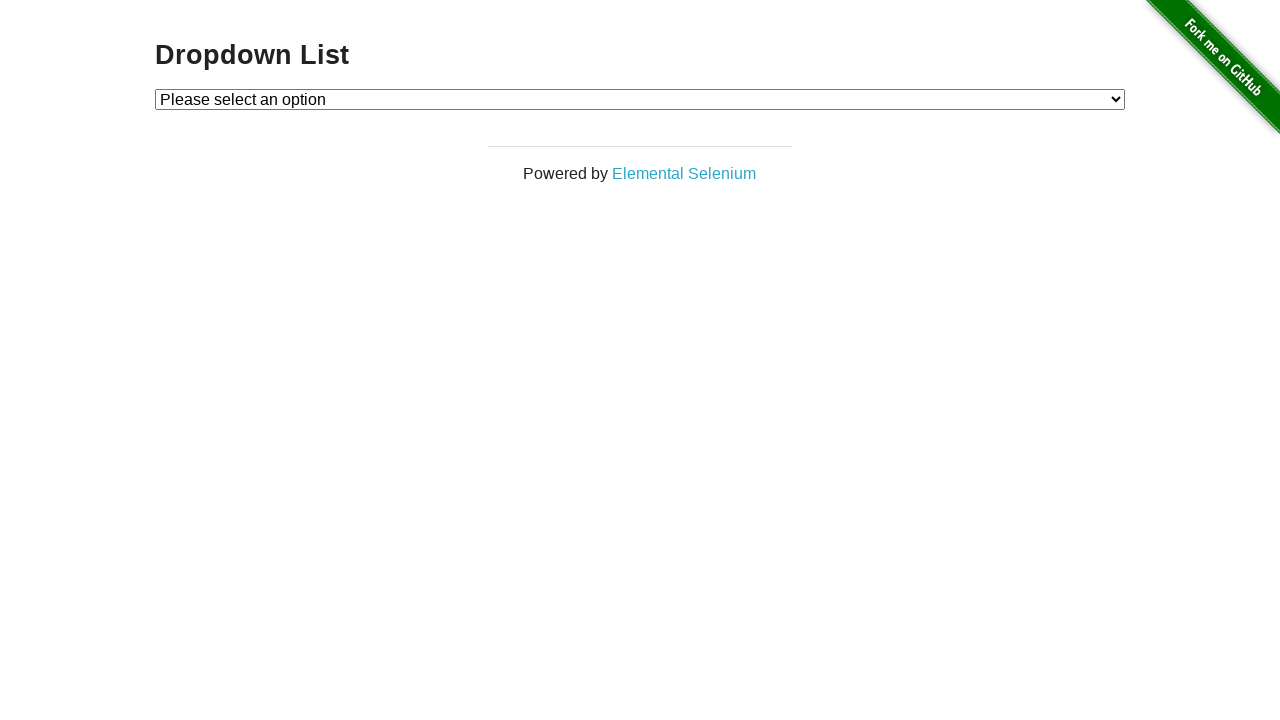

Selected 'Option 2' from dropdown by value attribute on #dropdown
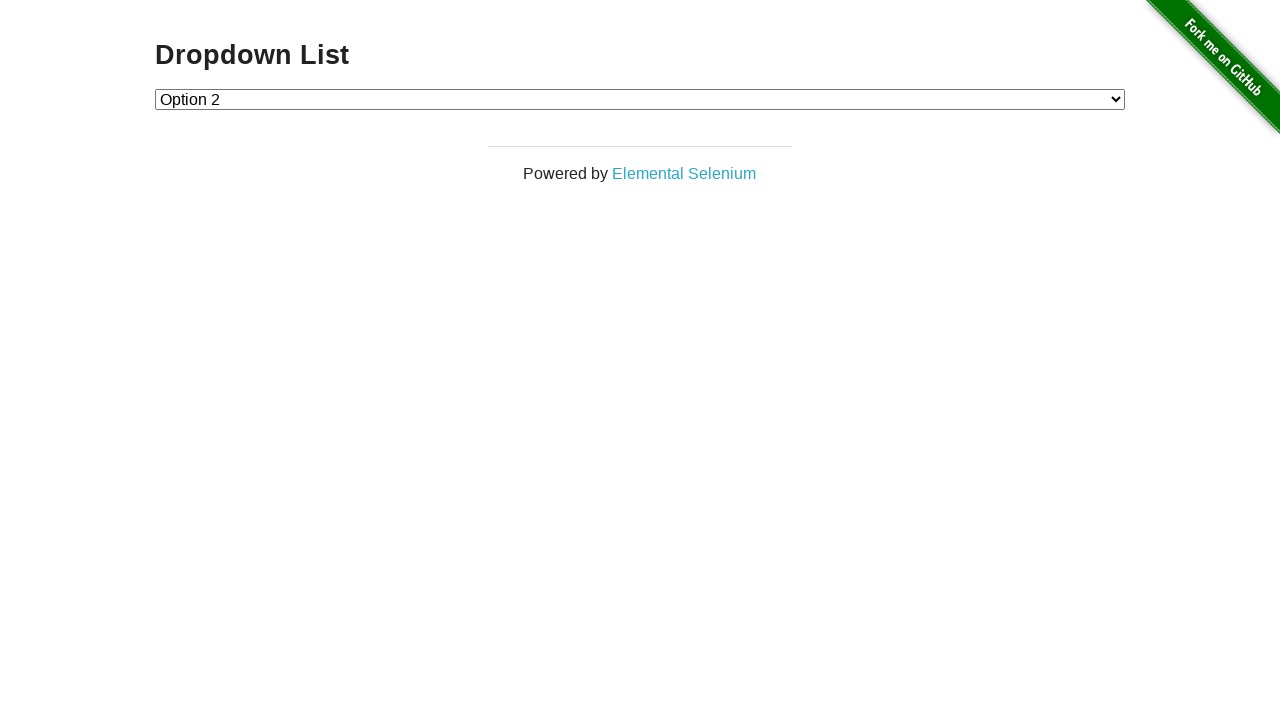

Retrieved text content of selected dropdown option
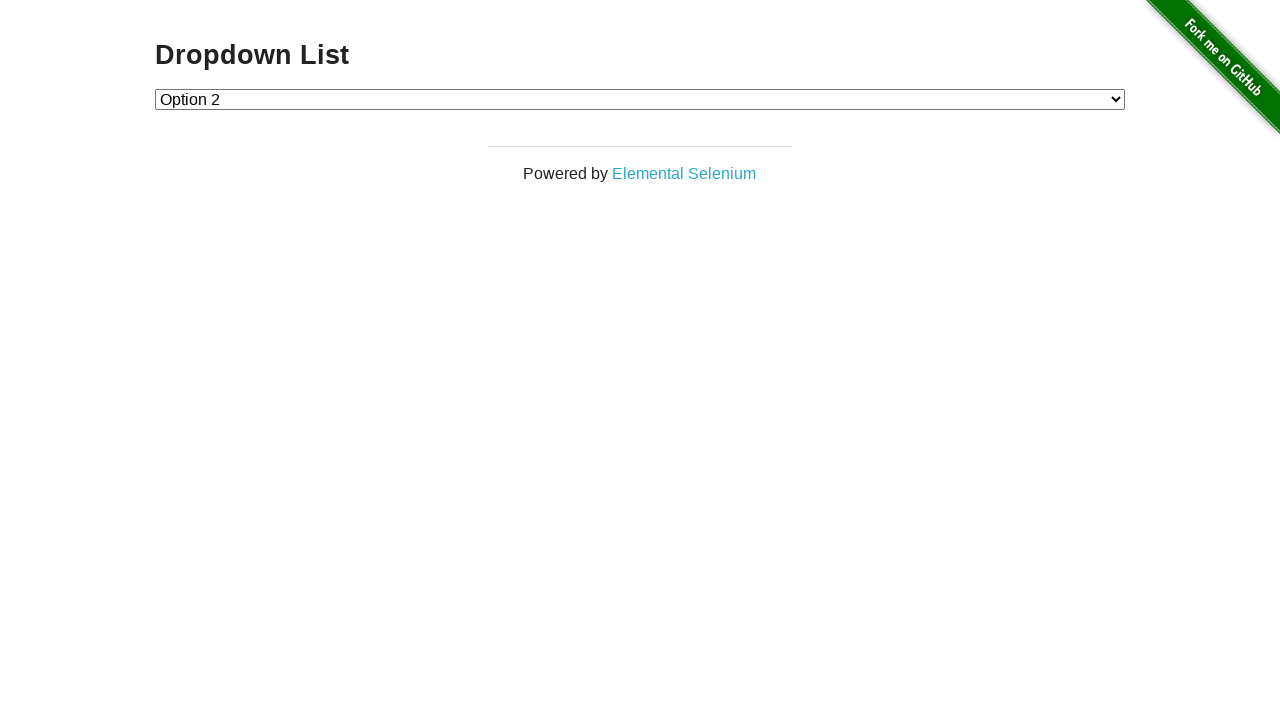

Verified that 'Option 2' is displayed as the selected option
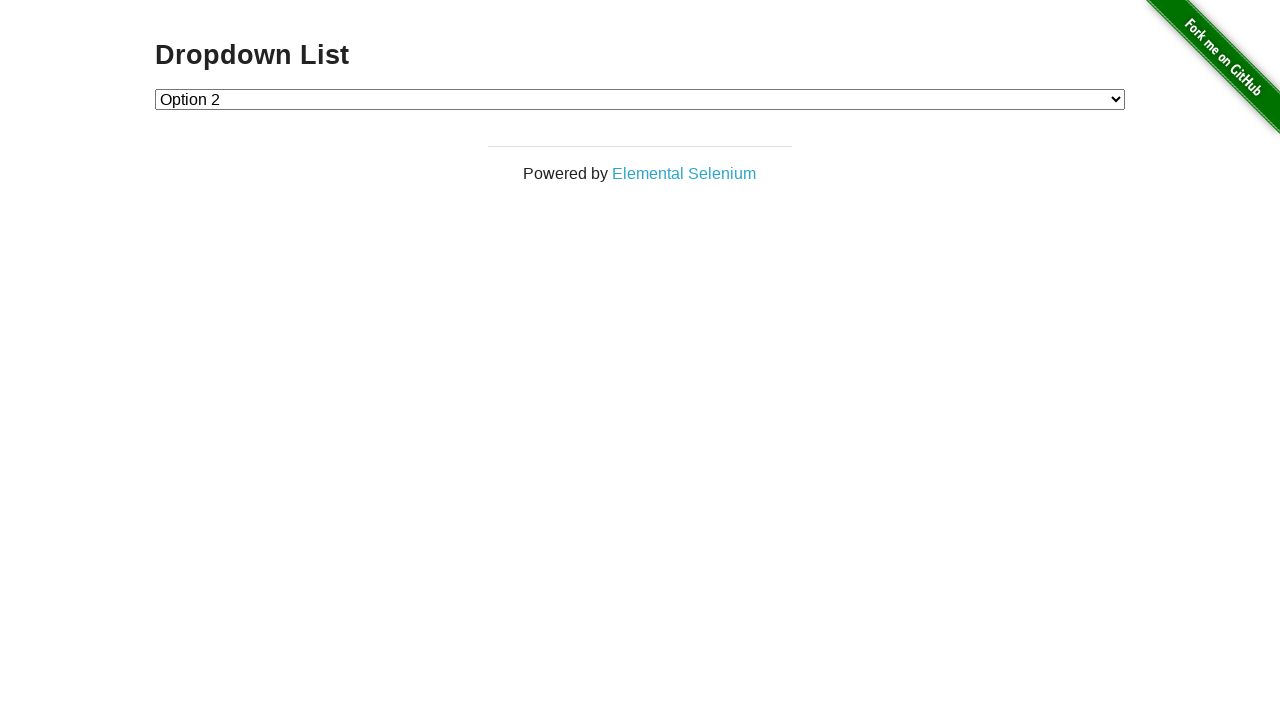

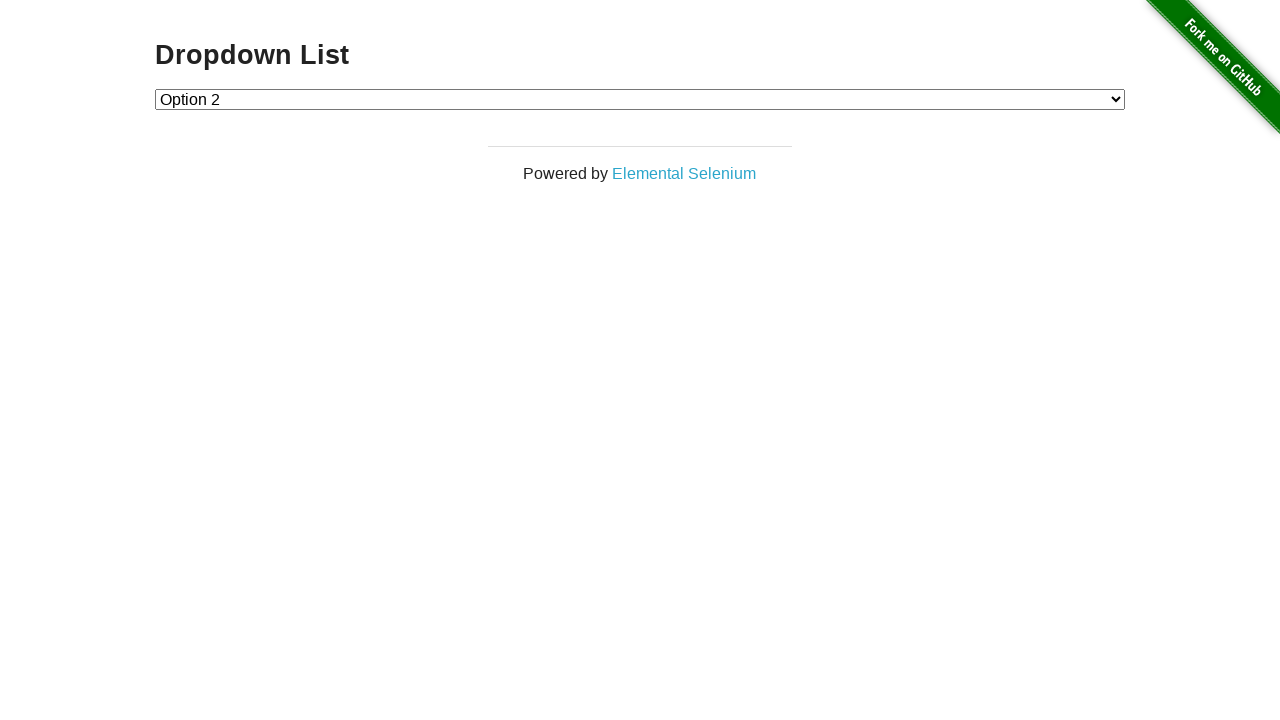